Tests a practice registration form by defining locators for various form fields including name, email, gender, mobile, hobbies, and address fields

Starting URL: https://demoqa.com/automation-practice-form

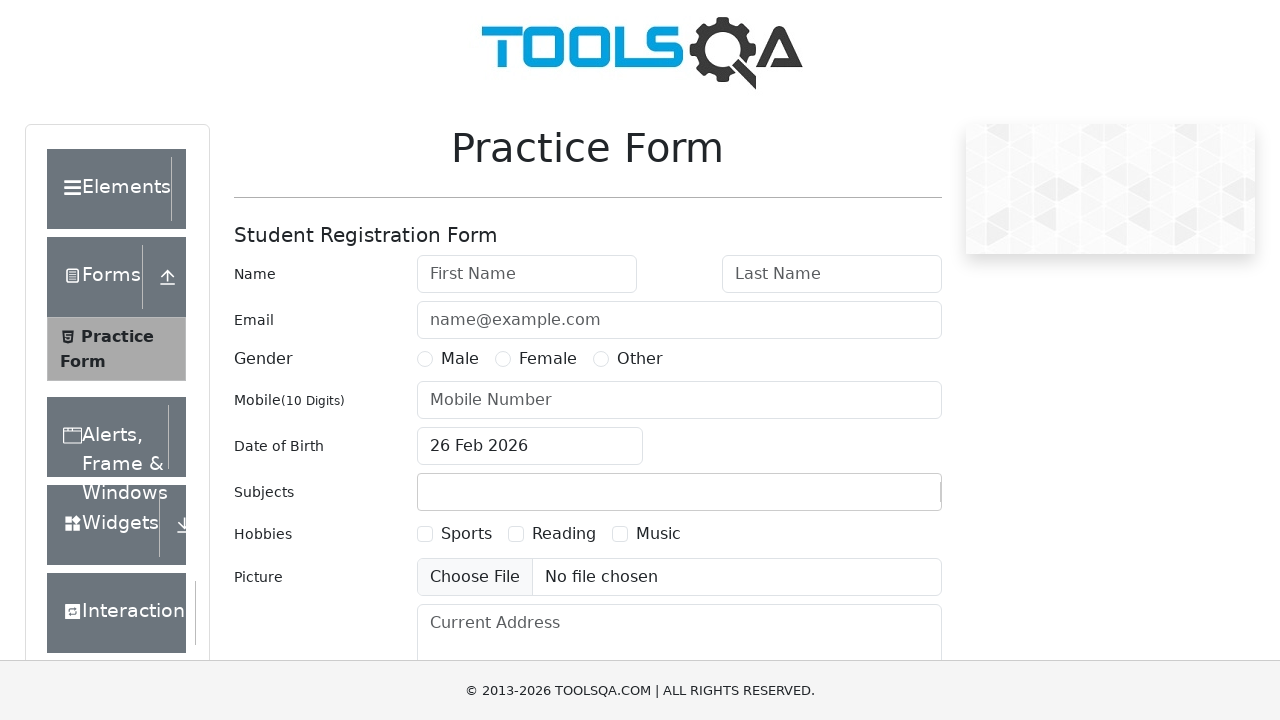

Waited for first name field to load on practice registration form
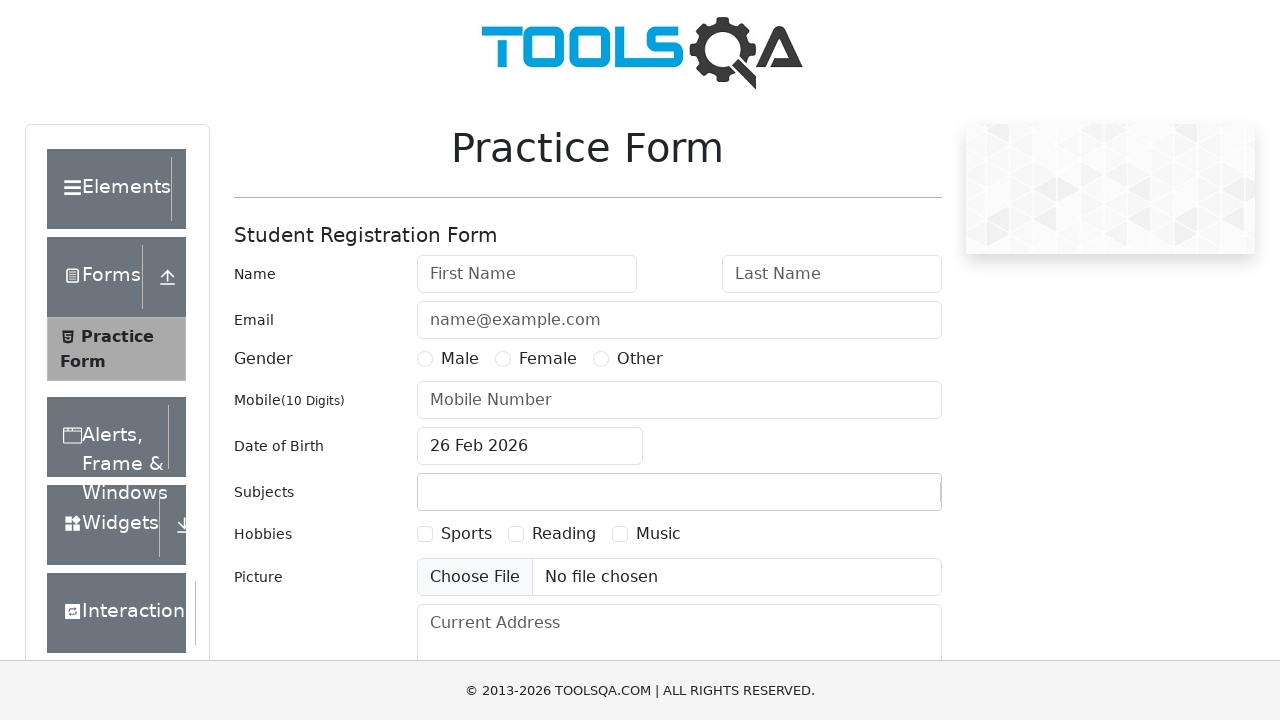

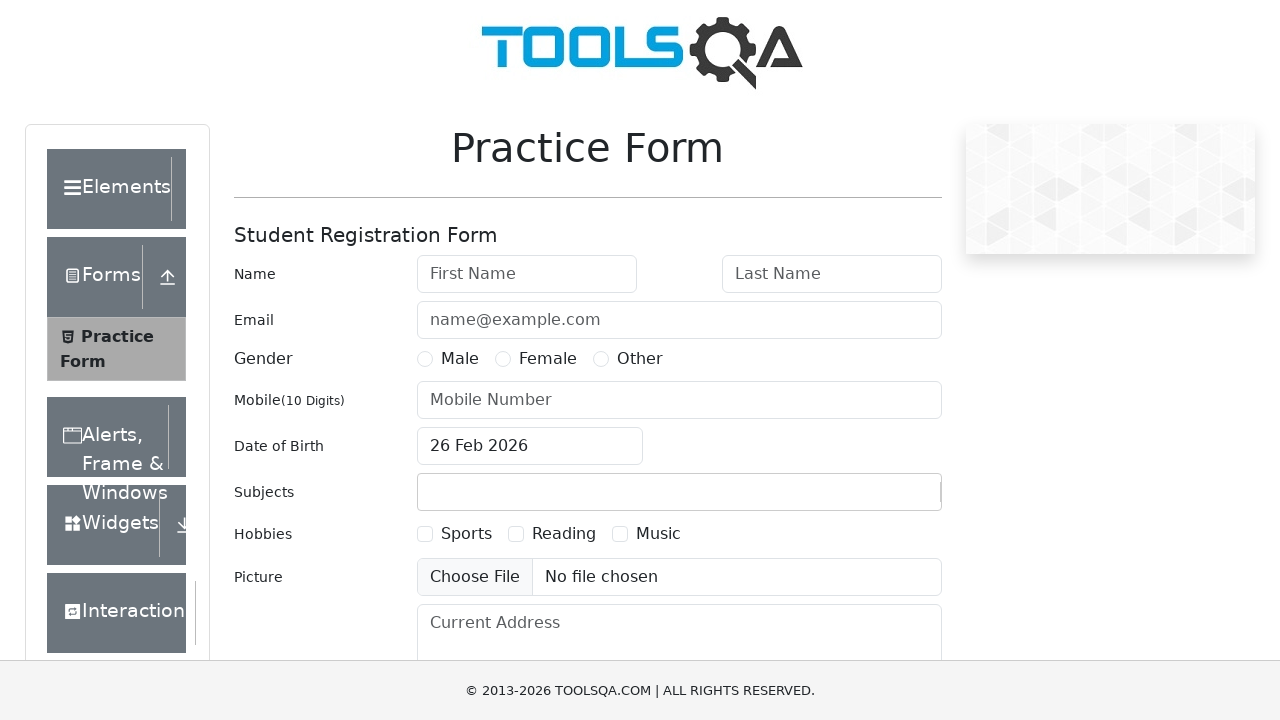